Tests GitHub's search functionality by entering a search term in the search input field and submitting the search query to view results.

Starting URL: https://github.com

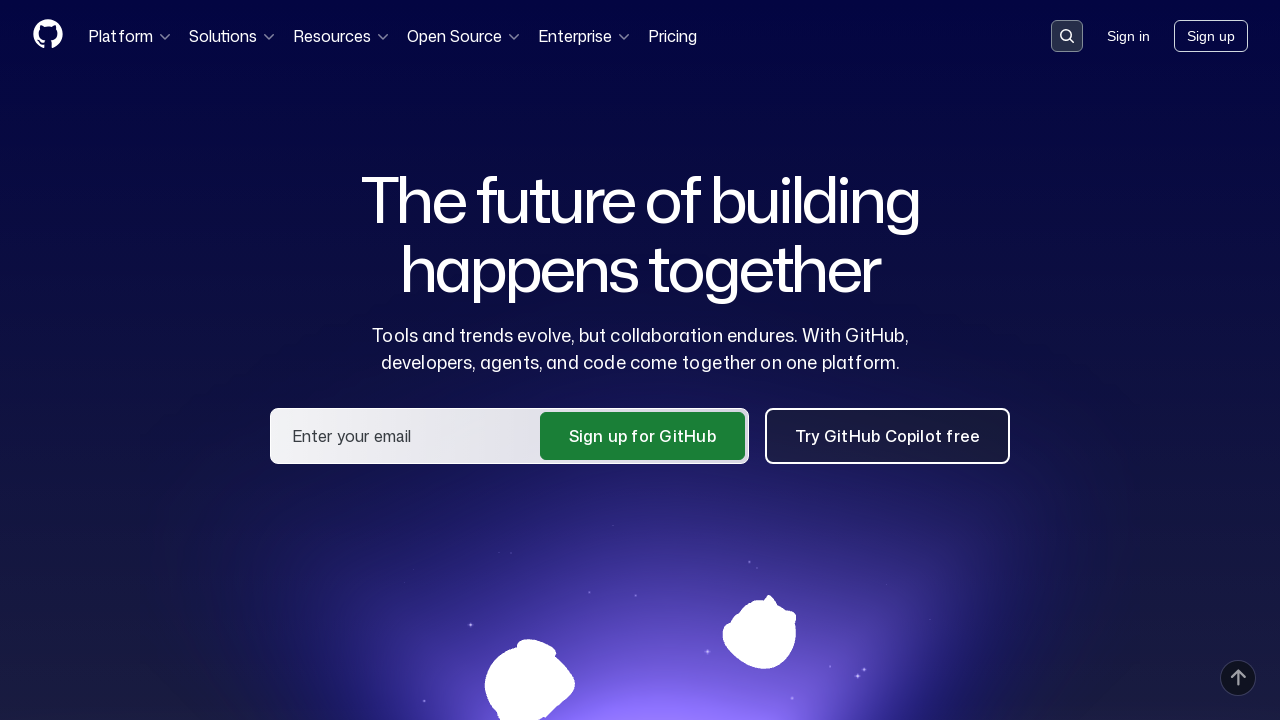

Clicked search button to activate search input at (1067, 36) on button[data-target='qbsearch-input.inputButton']
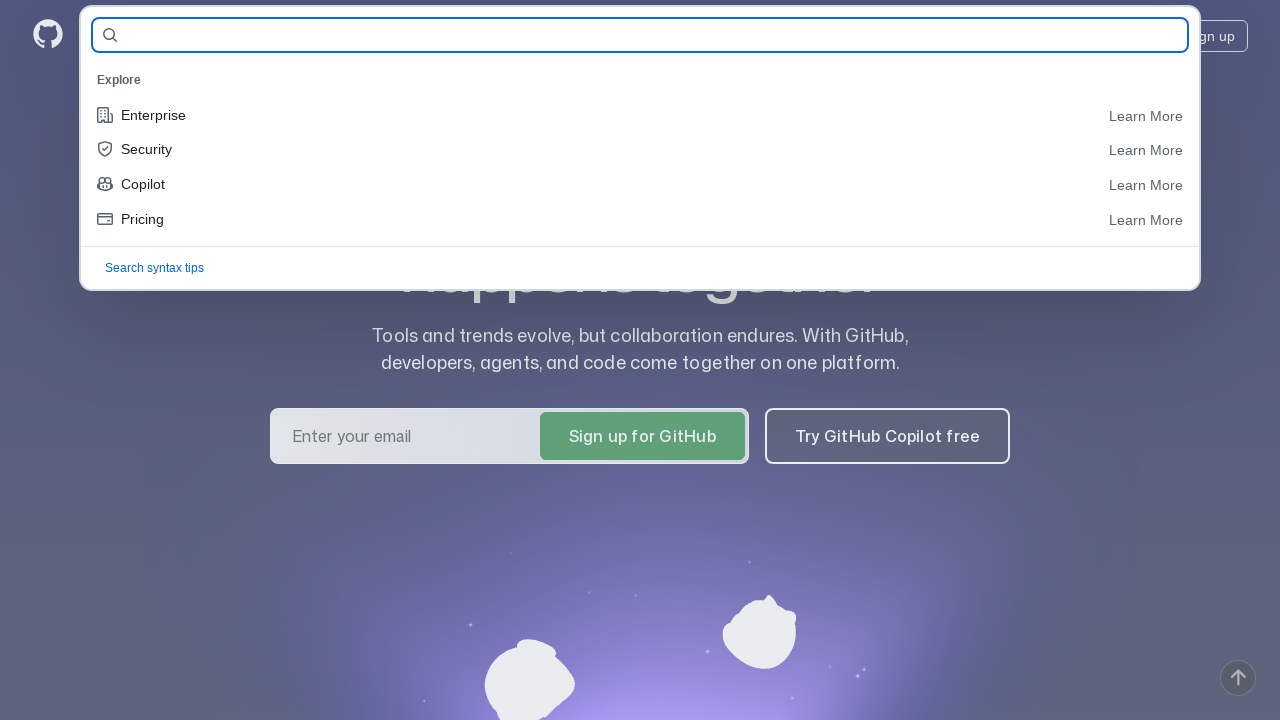

Search input field appeared and loaded
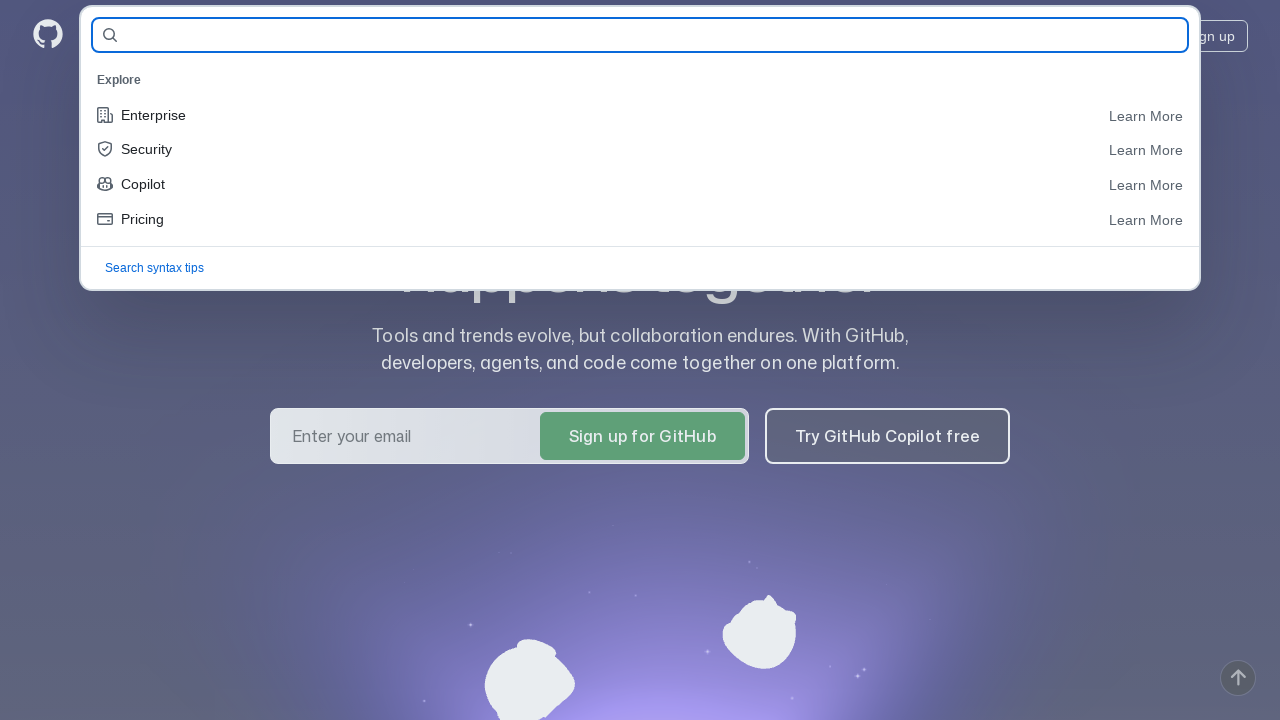

Entered 'python' as search term on input[name='query-builder-test']
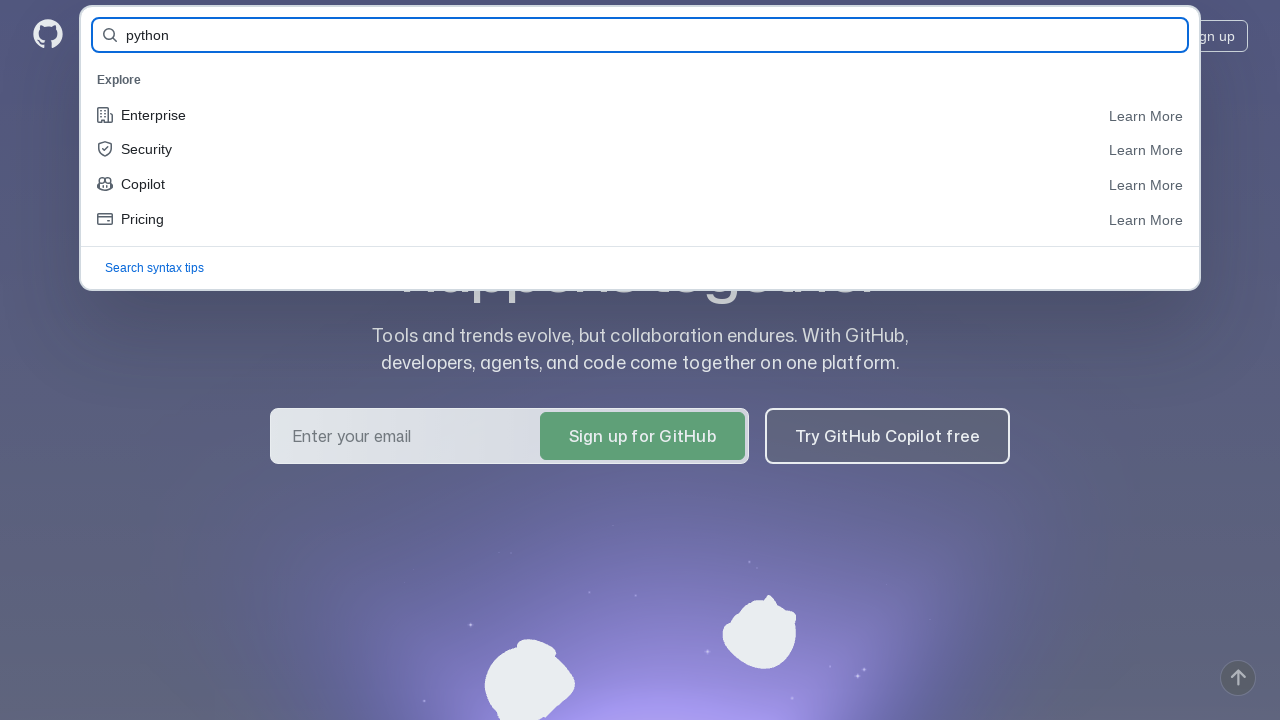

Pressed Enter to submit search query
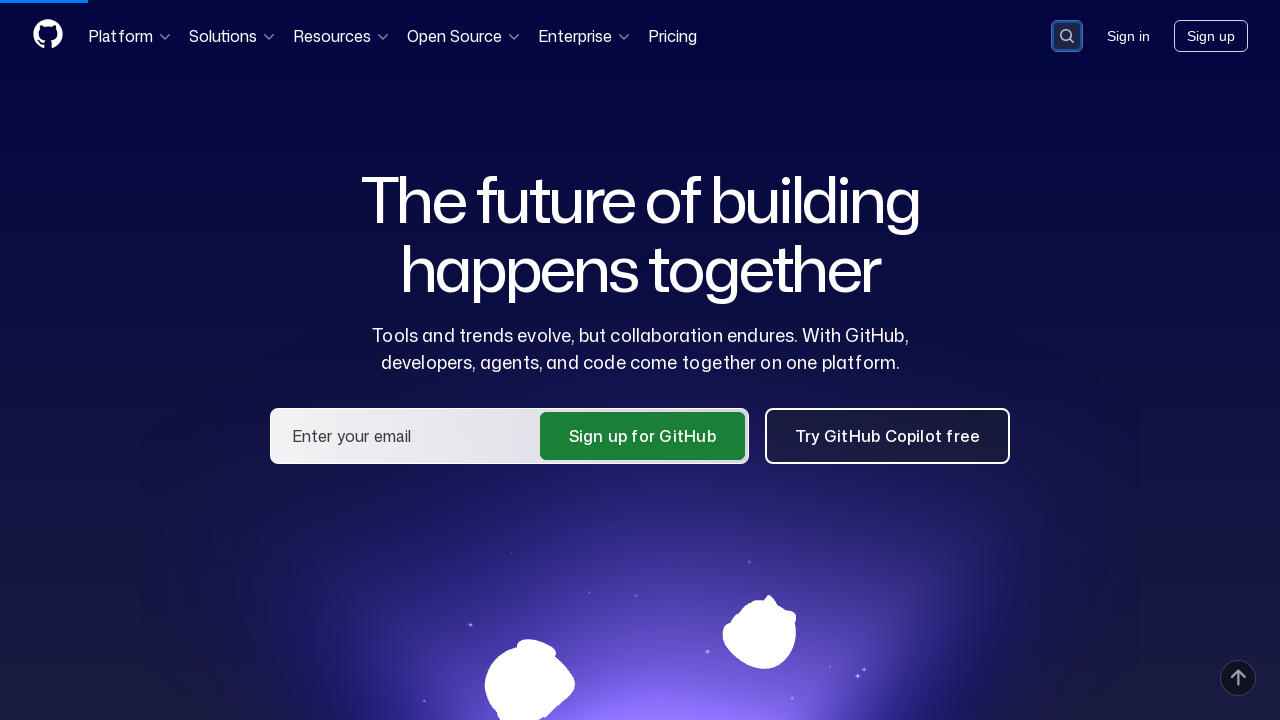

Search results loaded successfully
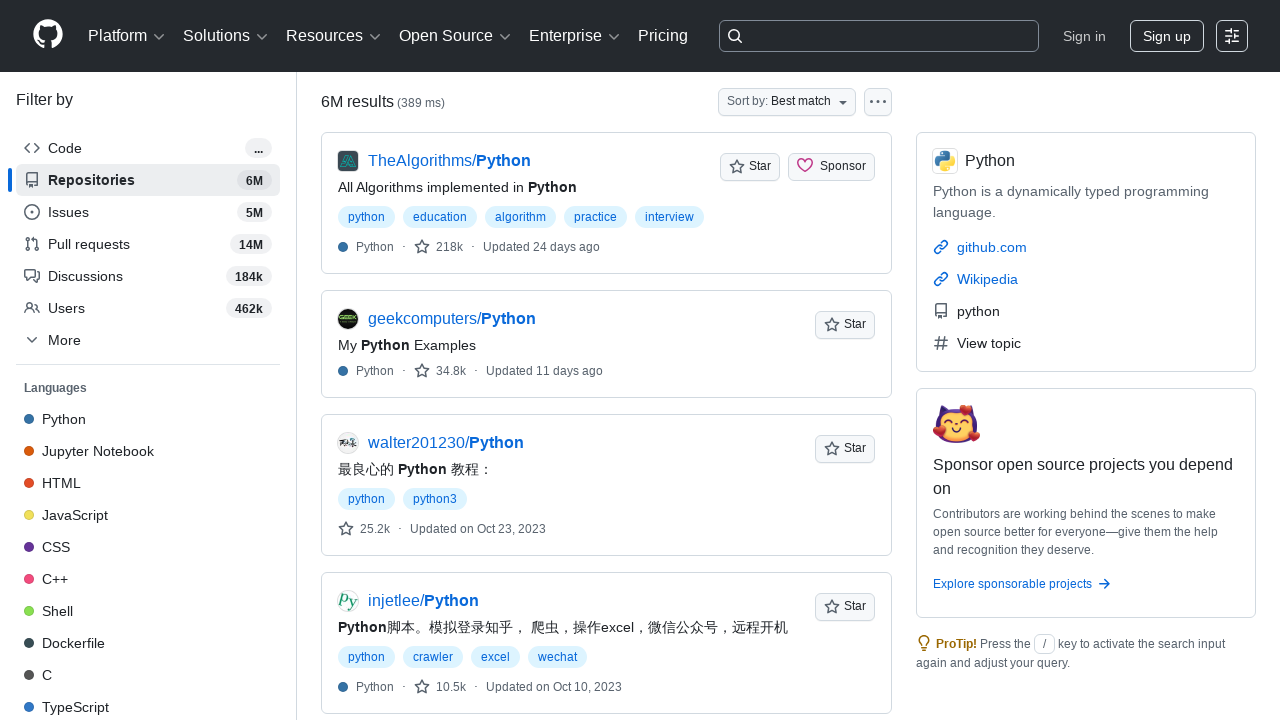

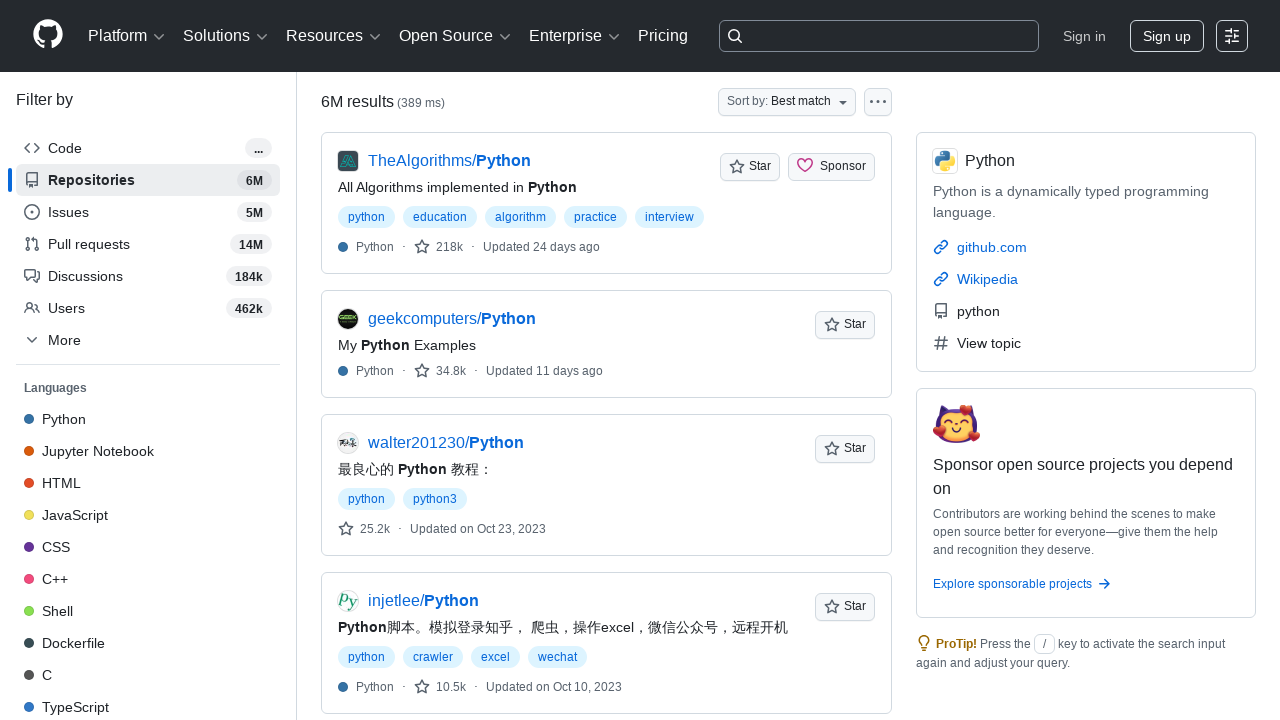